Tests window switching functionality by clicking a link that opens a new window, switching to the new window to verify it opened correctly, then verifying the page content.

Starting URL: https://the-internet.herokuapp.com/windows

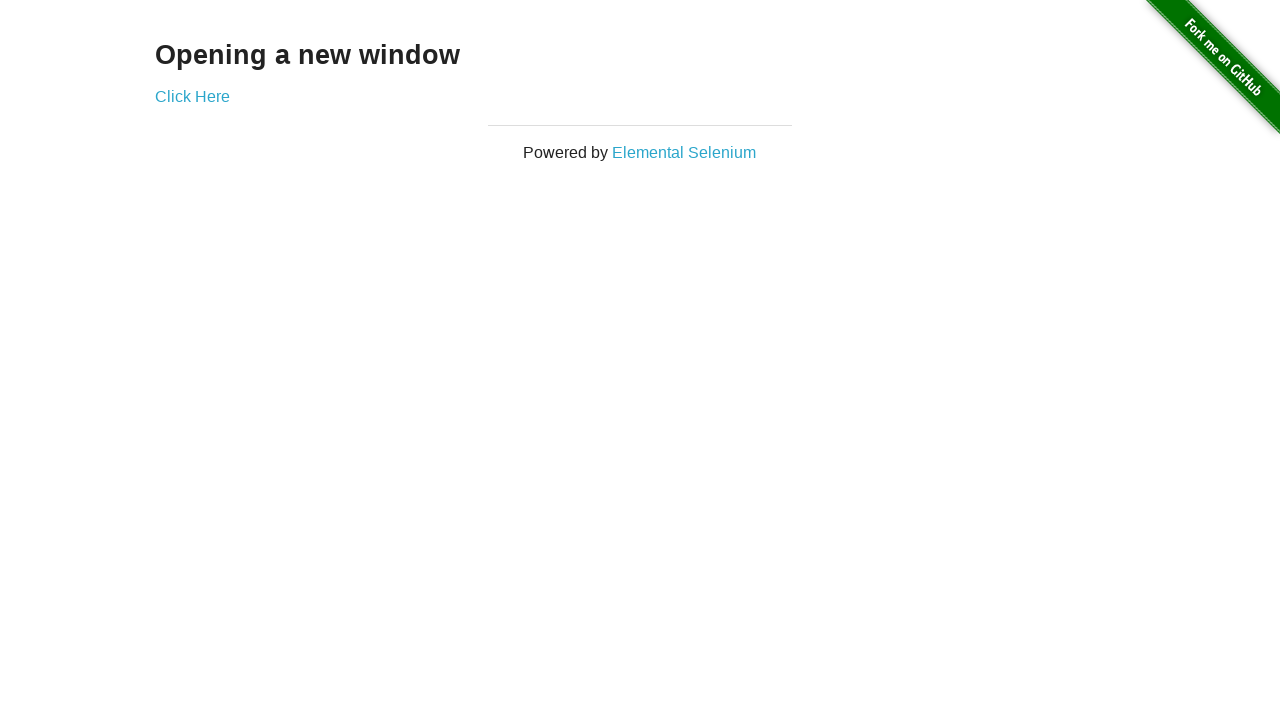

Waited for initial page to load with 'Opening a new window' text
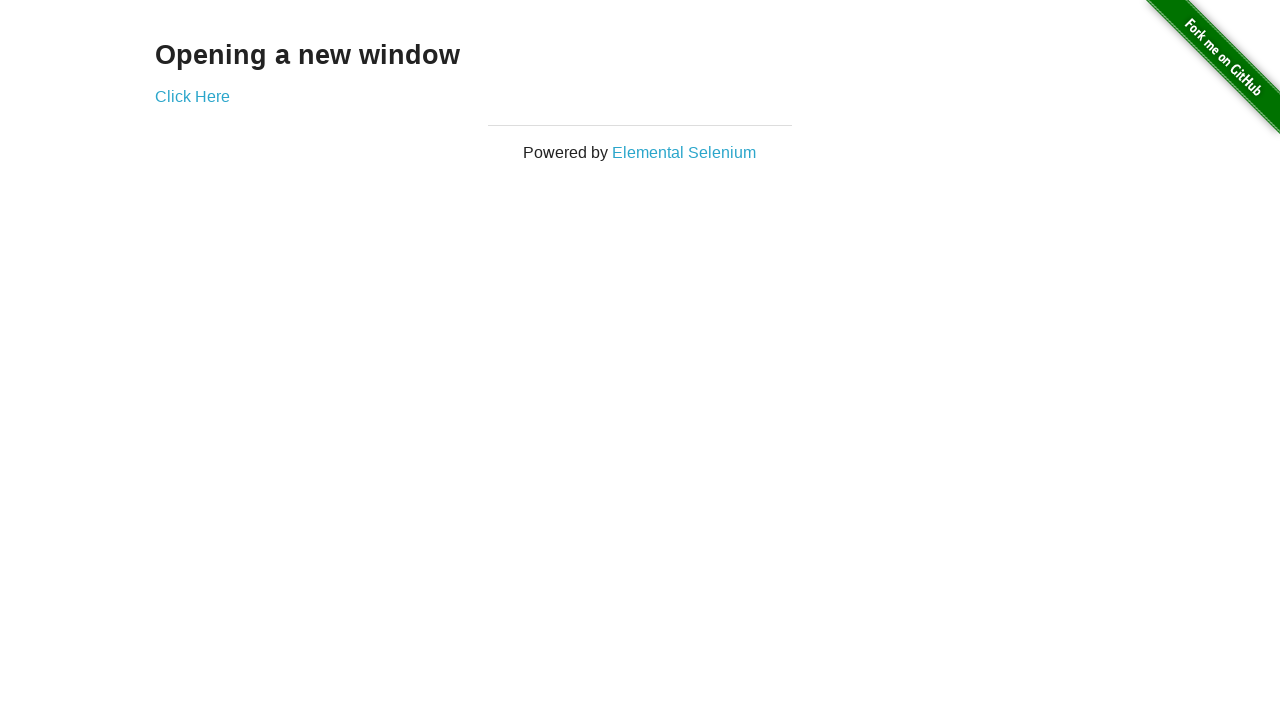

Verified initial page title is 'The Internet'
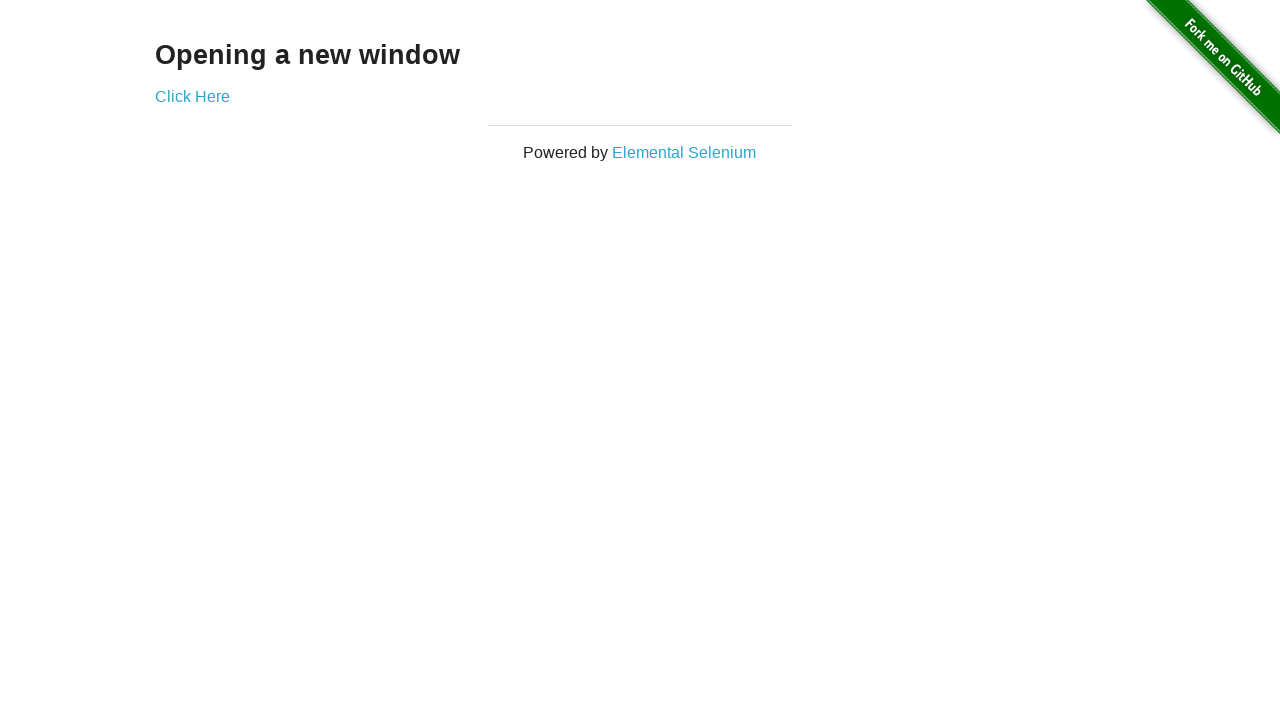

Clicked 'Click Here' link to open a new window at (192, 96) on text=Click Here
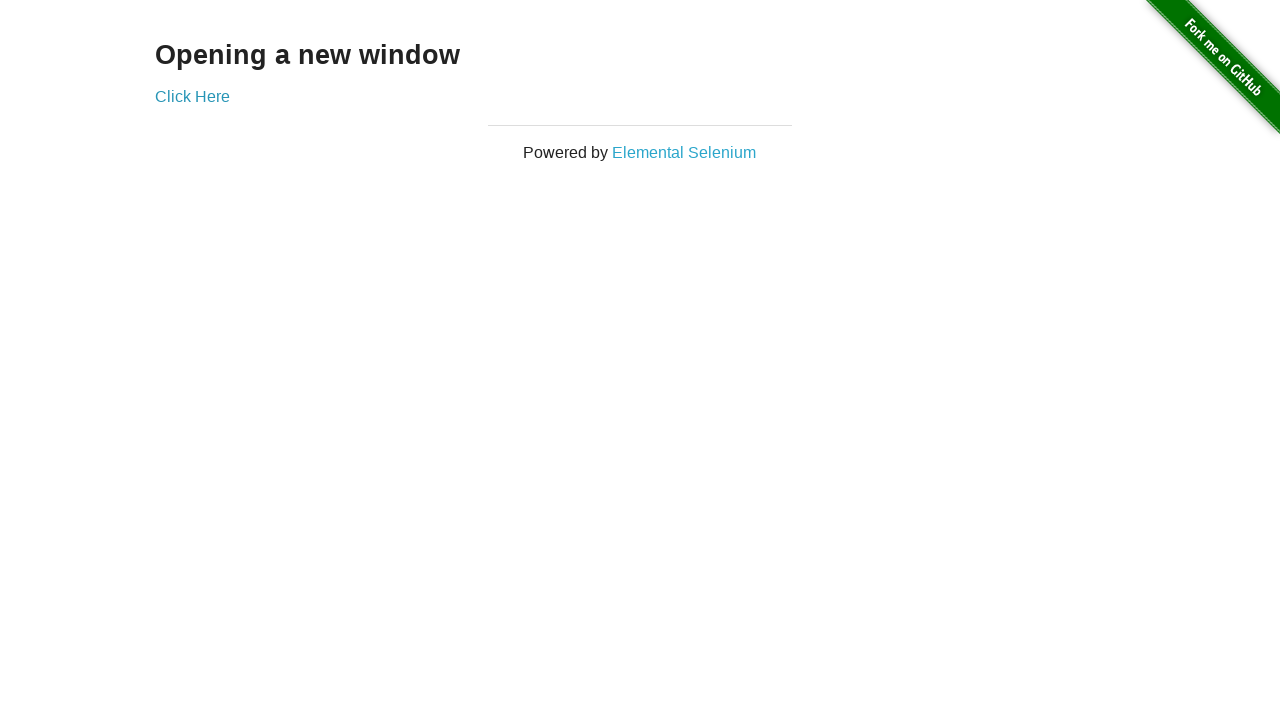

Captured the new page object that was opened
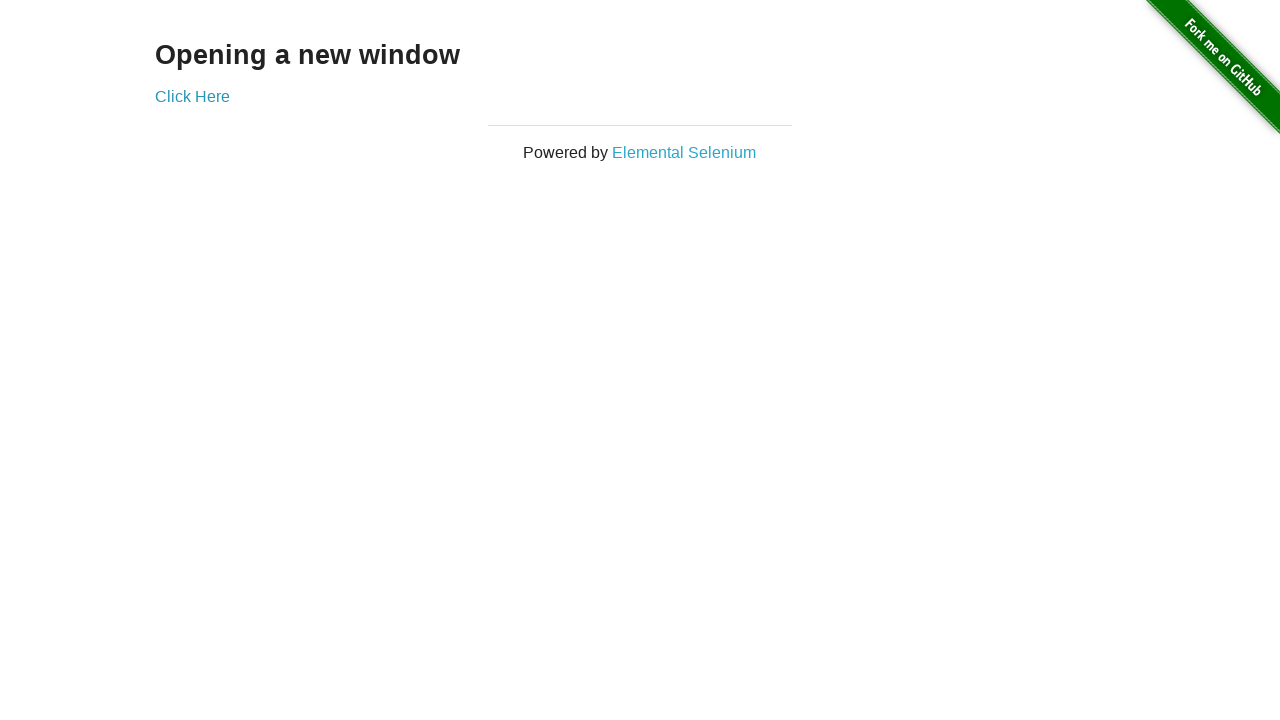

Waited for new page to fully load
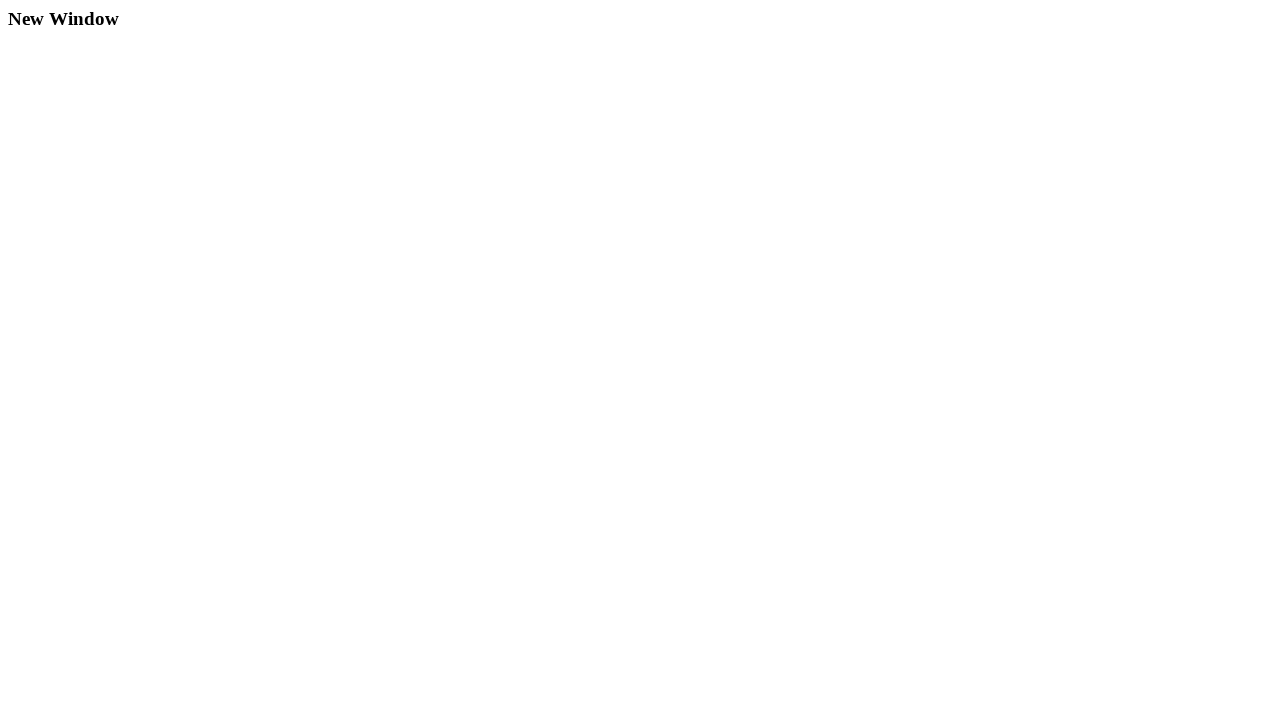

Verified new window title is 'New Window'
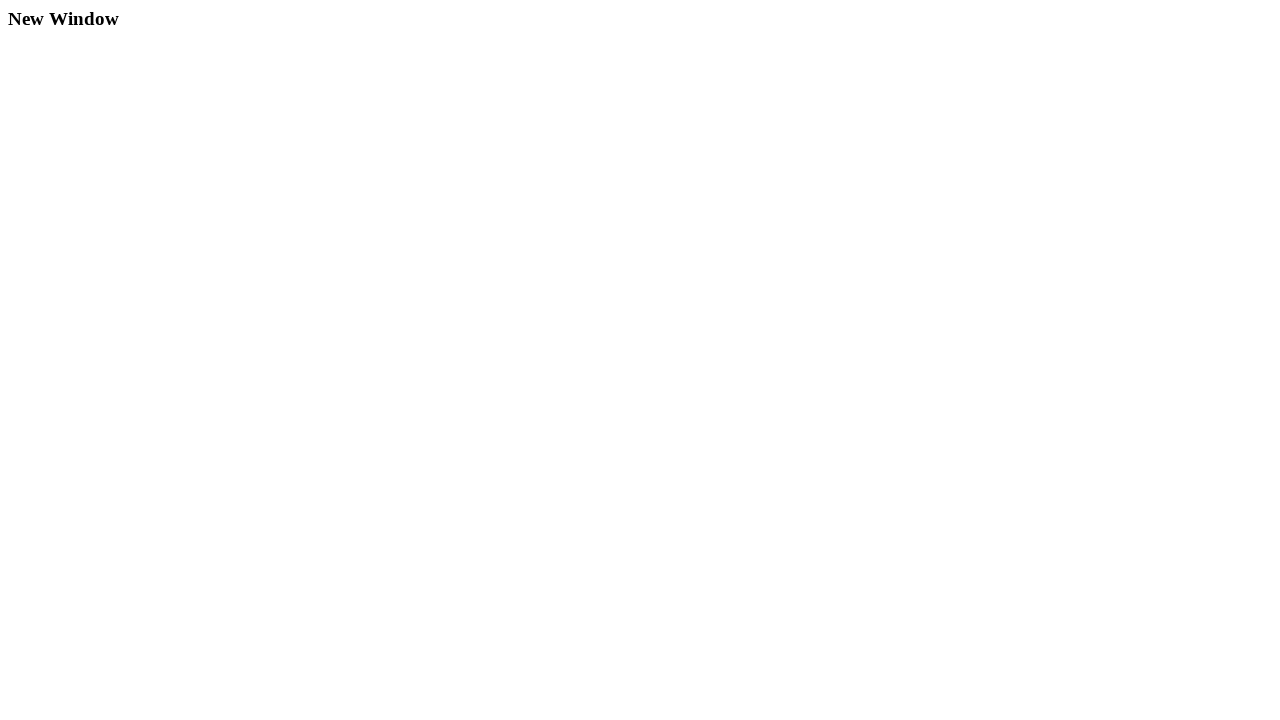

Verified new page contains 'New Window' text
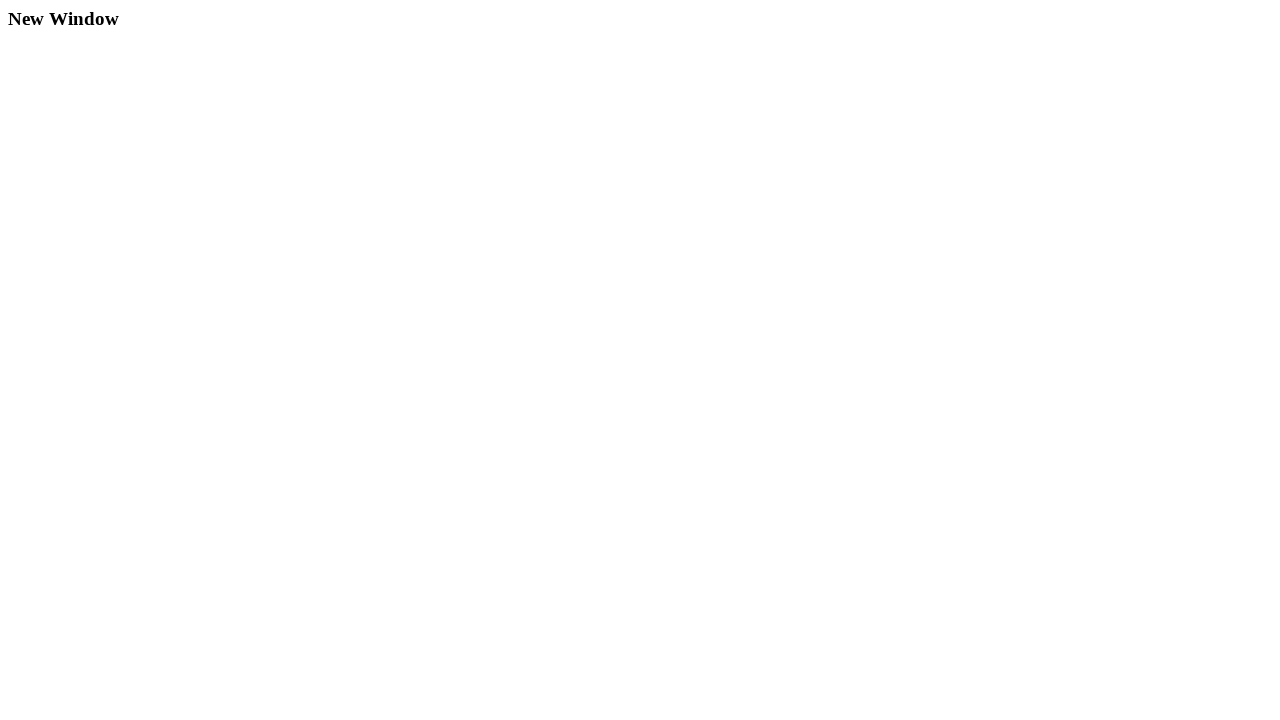

Switched back to original page
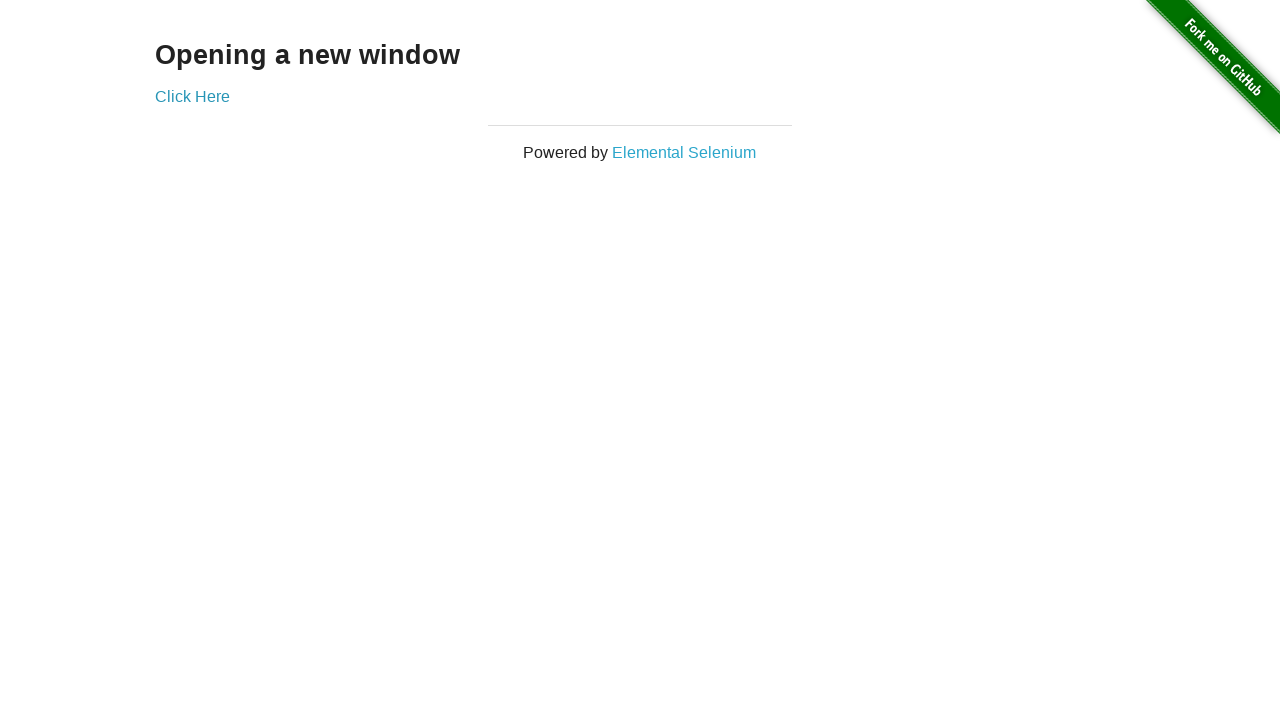

Verified original page title is still 'The Internet'
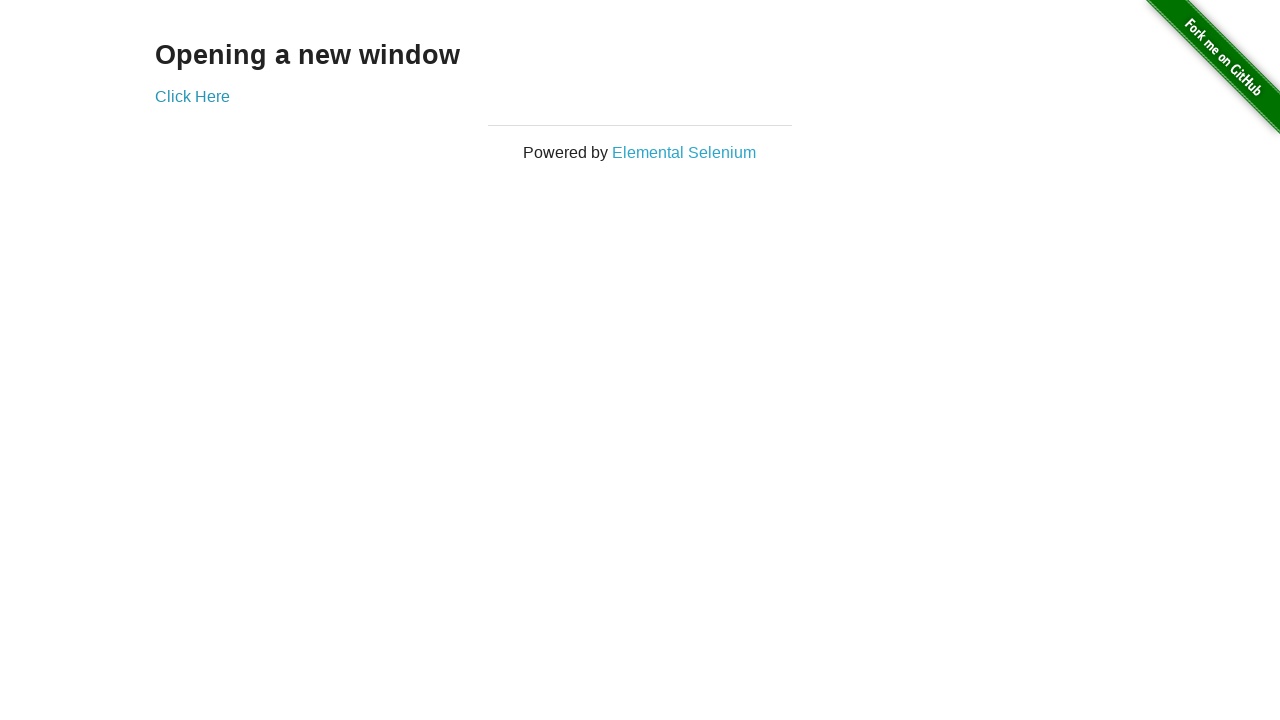

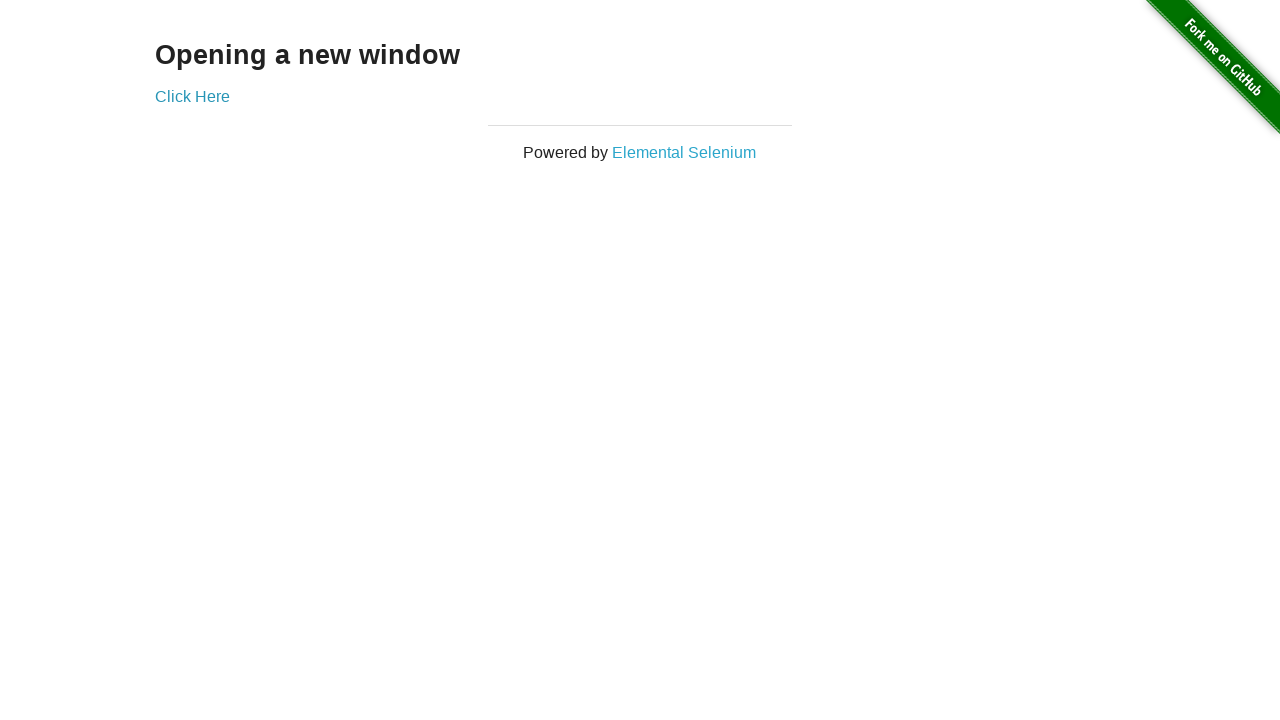